Tests unmarking todo items as complete by unchecking their checkboxes.

Starting URL: https://demo.playwright.dev/todomvc

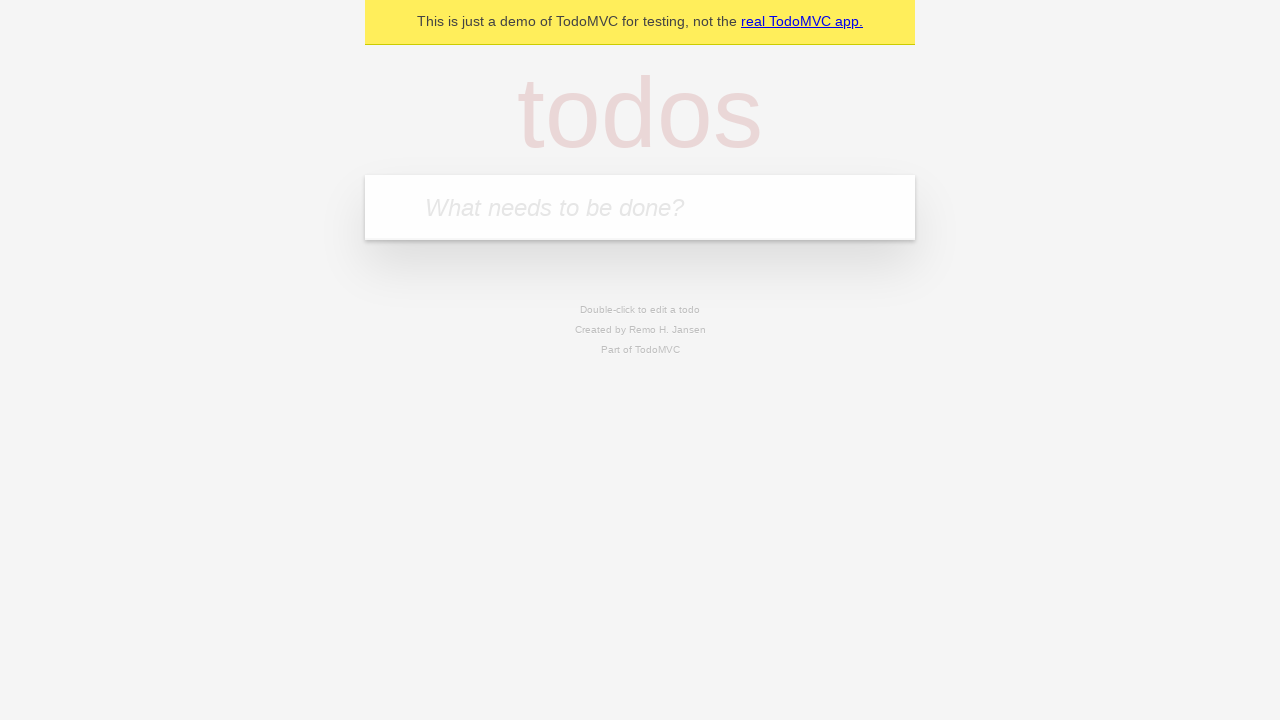

Filled todo input with 'buy some cheese' on internal:attr=[placeholder="What needs to be done?"i]
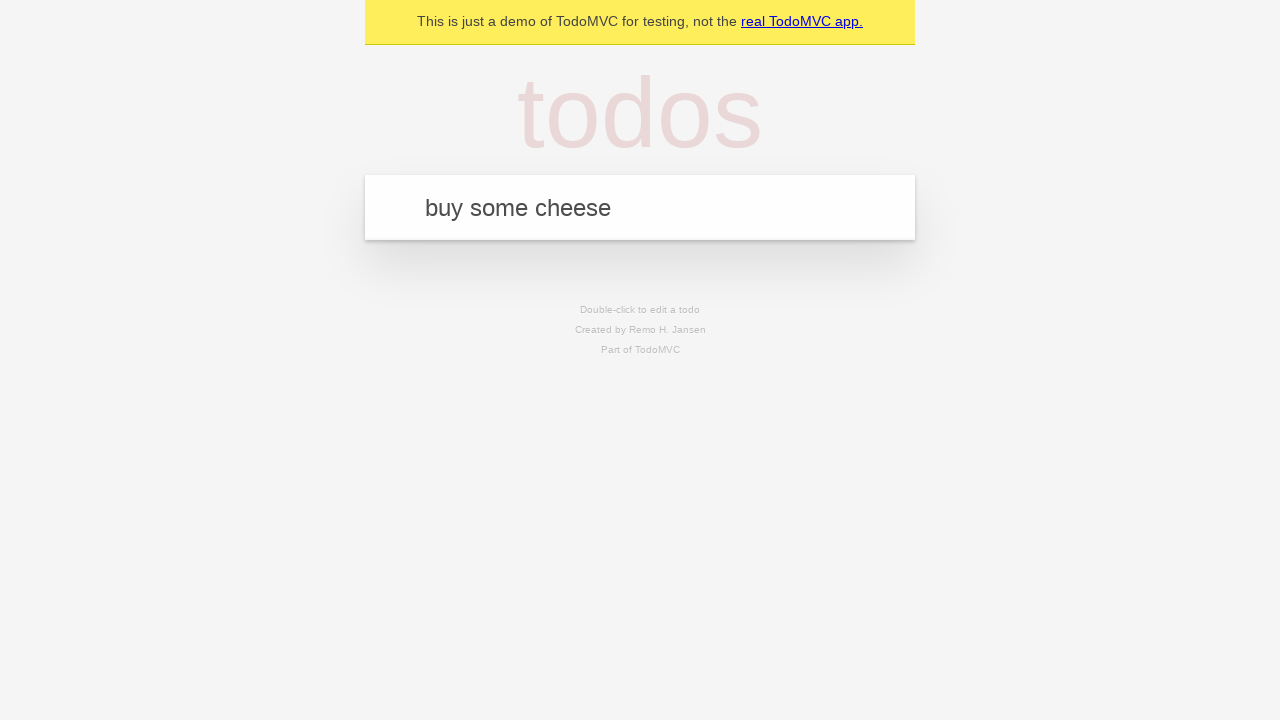

Pressed Enter to create first todo item on internal:attr=[placeholder="What needs to be done?"i]
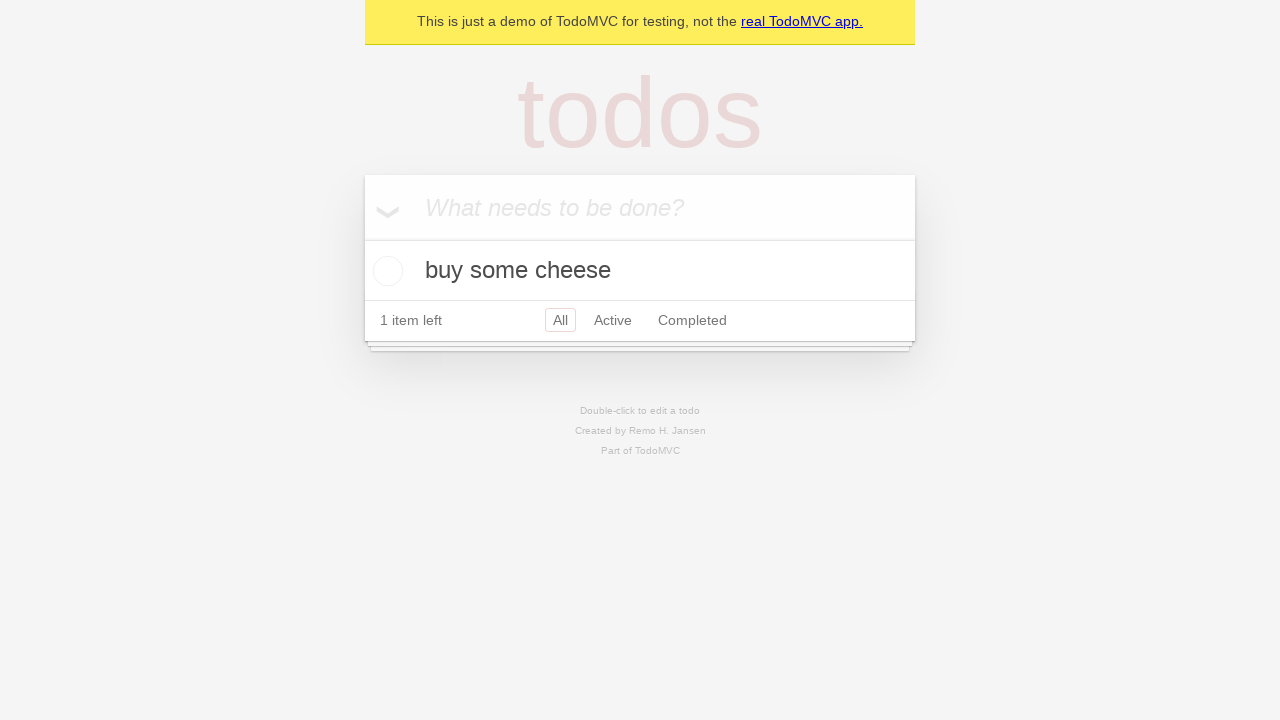

Filled todo input with 'feed the cat' on internal:attr=[placeholder="What needs to be done?"i]
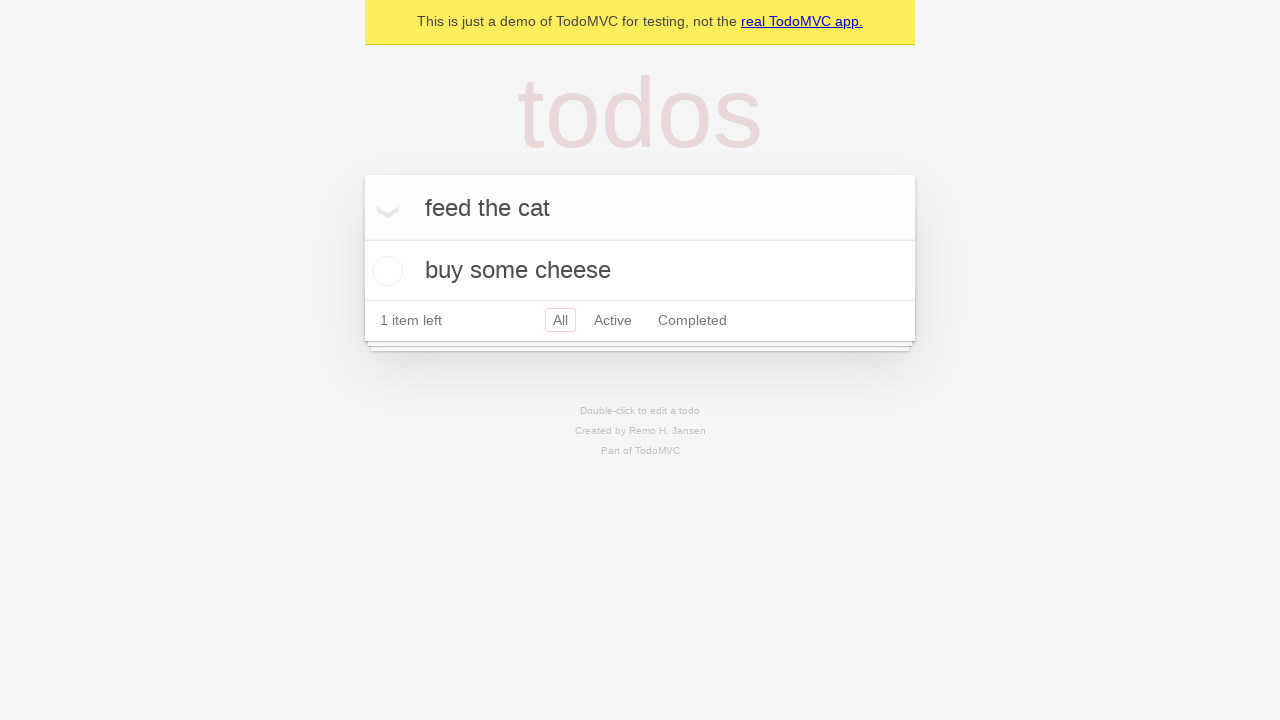

Pressed Enter to create second todo item on internal:attr=[placeholder="What needs to be done?"i]
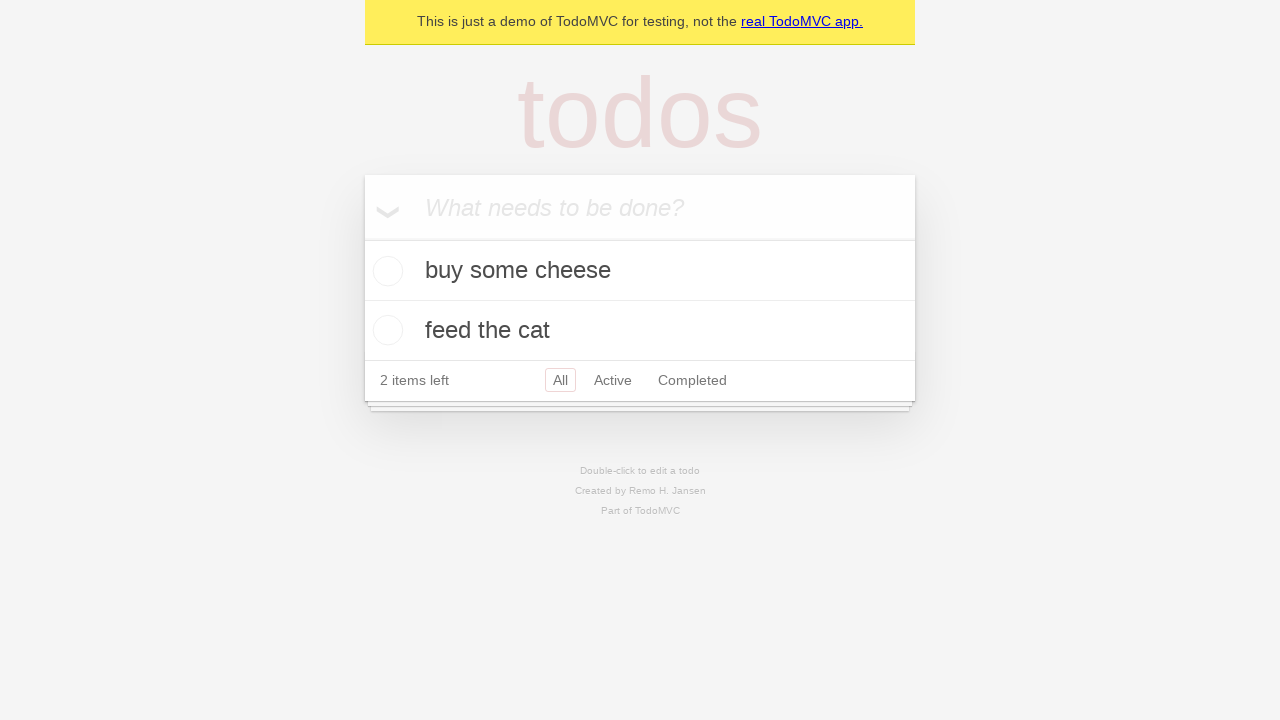

Waited for second todo item to load
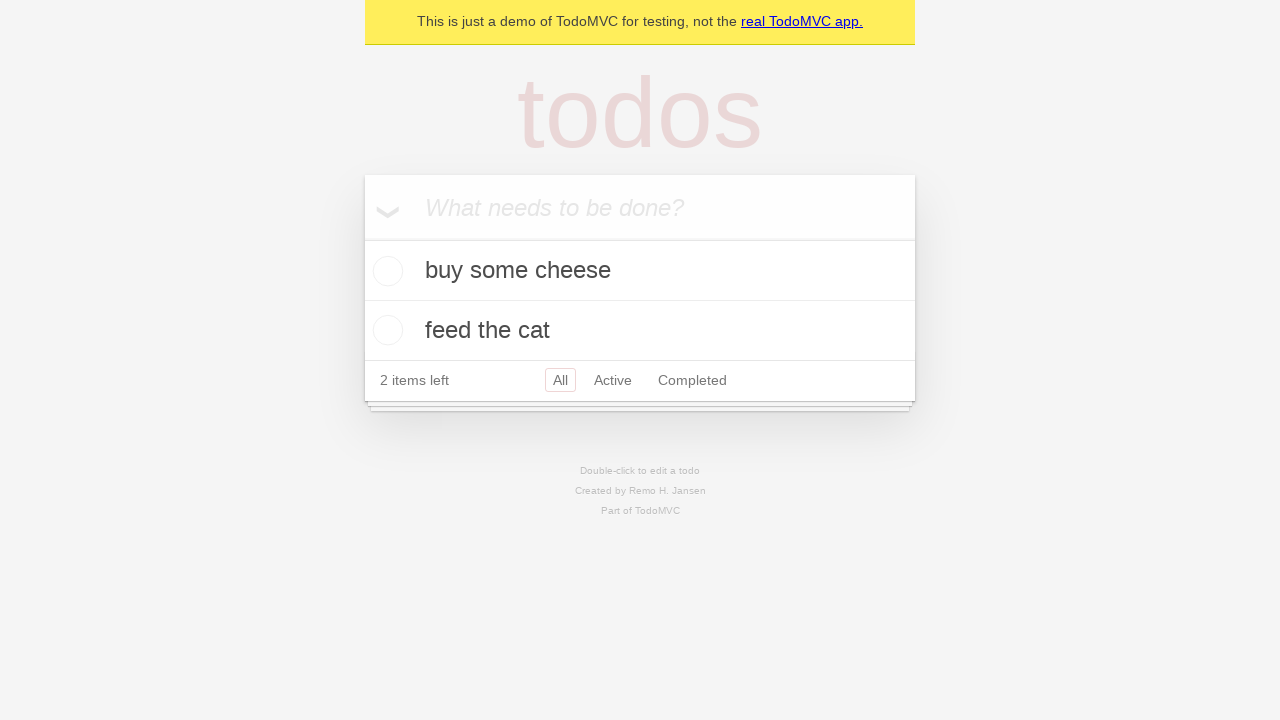

Checked first todo item checkbox to mark as complete at (385, 271) on [data-testid='todo-item'] >> nth=0 >> internal:role=checkbox
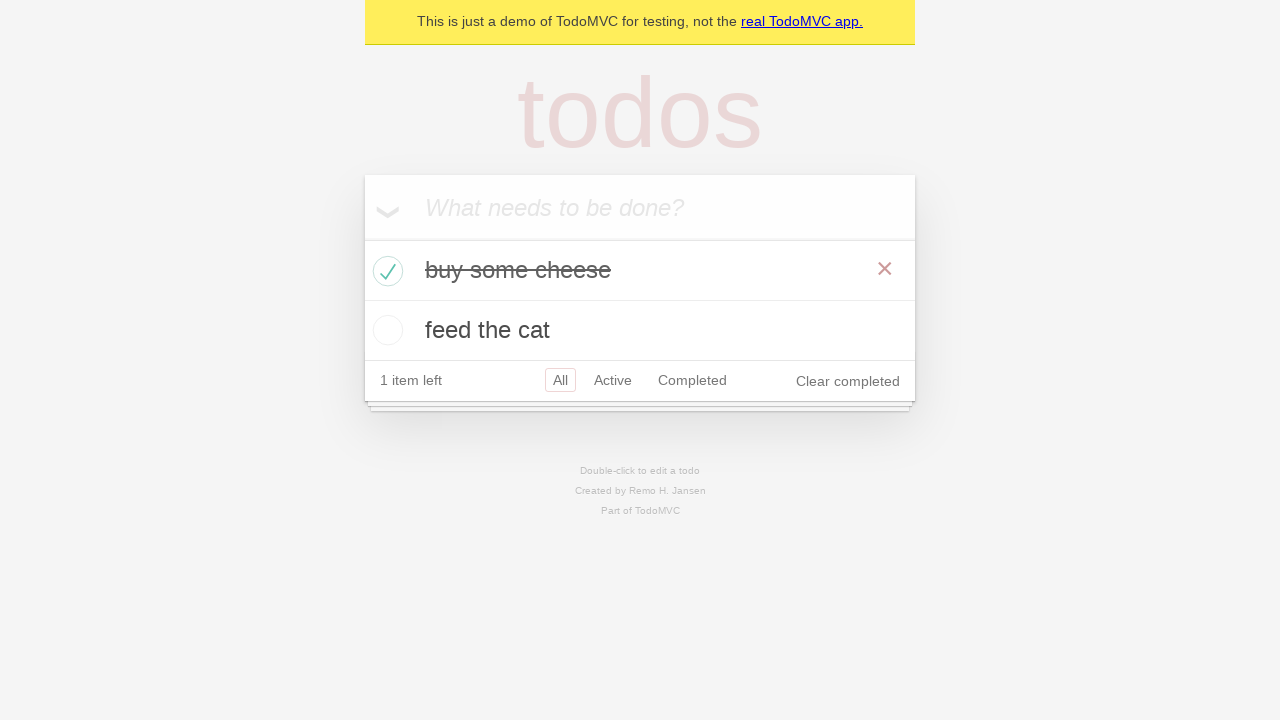

Unchecked first todo item checkbox to mark as incomplete at (385, 271) on [data-testid='todo-item'] >> nth=0 >> internal:role=checkbox
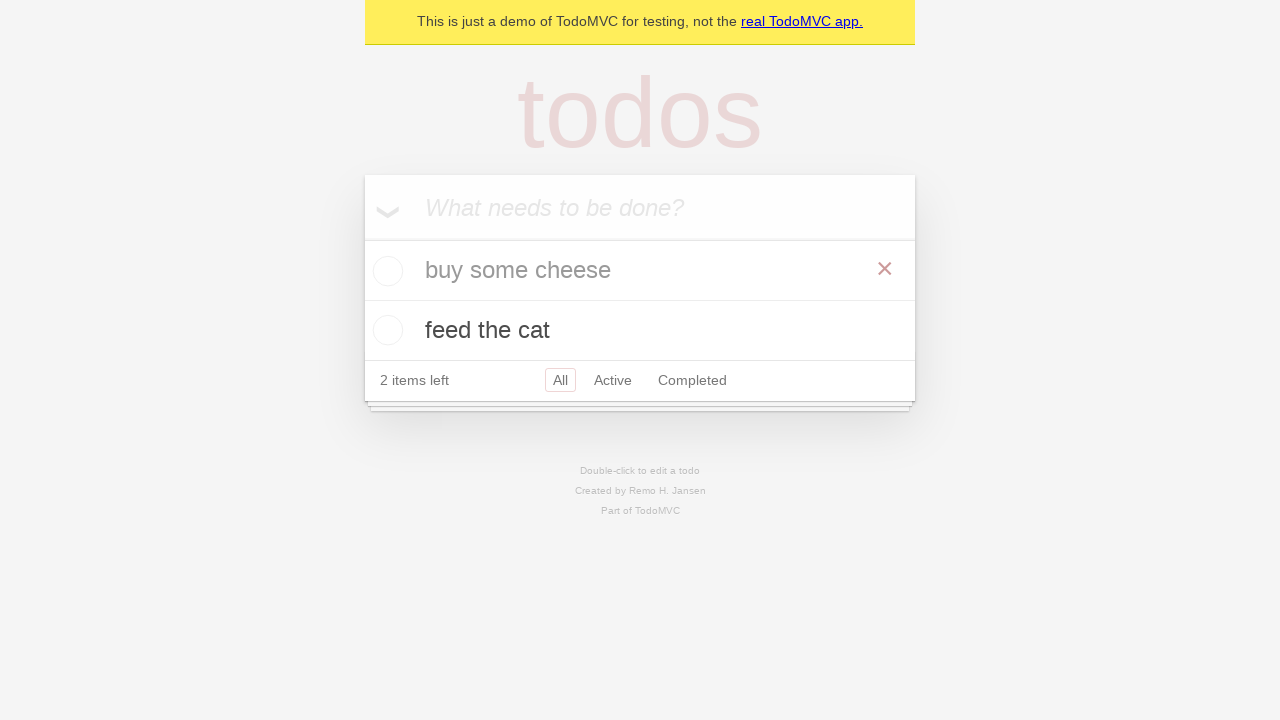

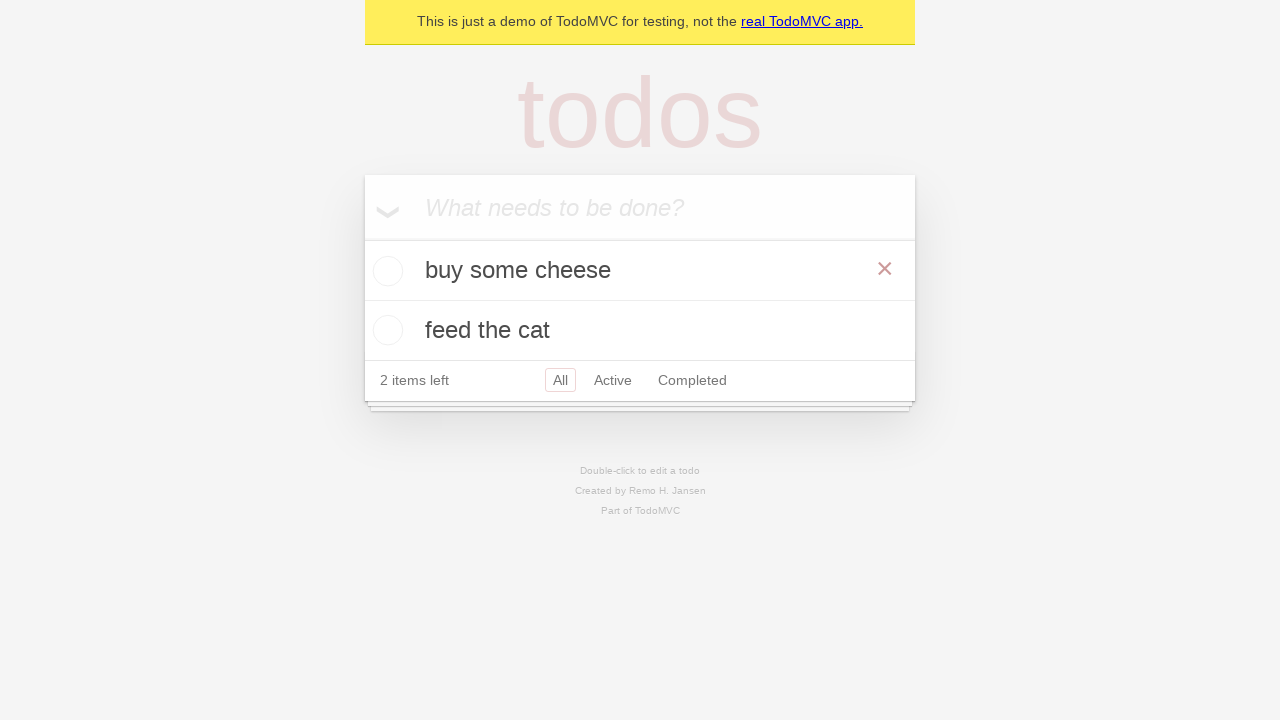